Navigates to a Stepik lesson page, fills in a code textarea with an answer, and clicks the submit button to submit the response.

Starting URL: https://stepik.org/lesson/25969/step/12

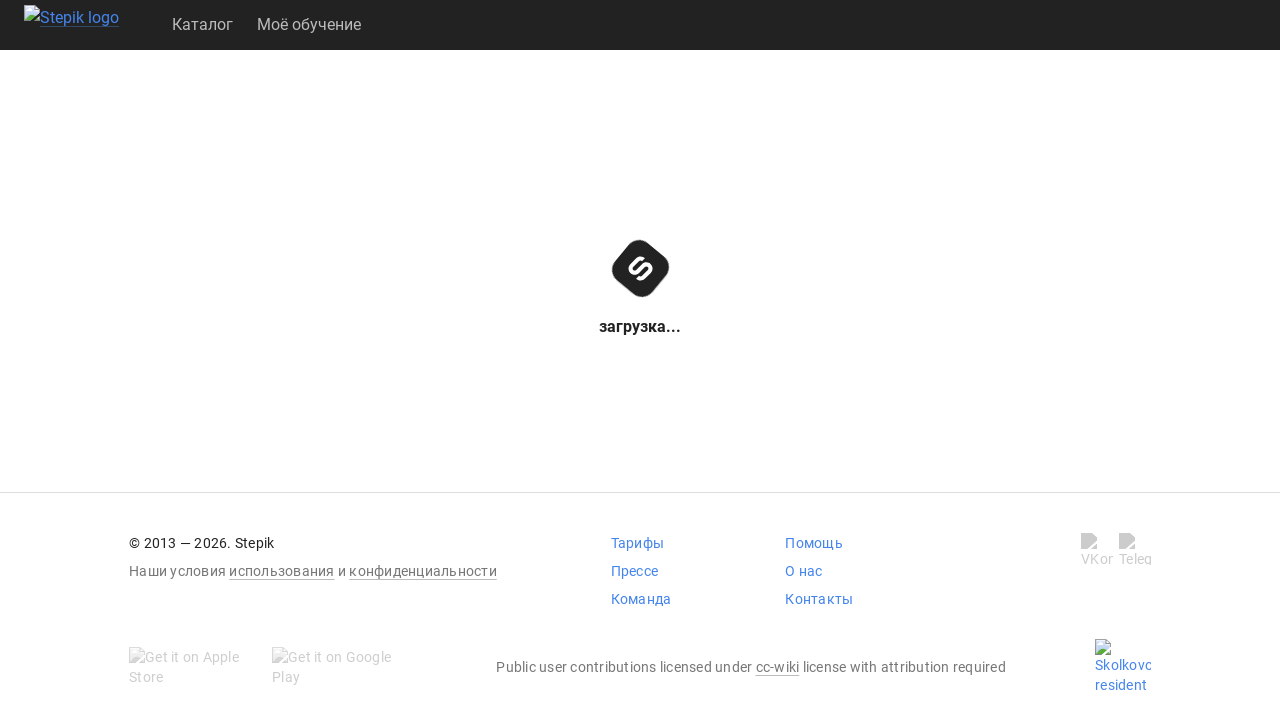

Waited for textarea to be available
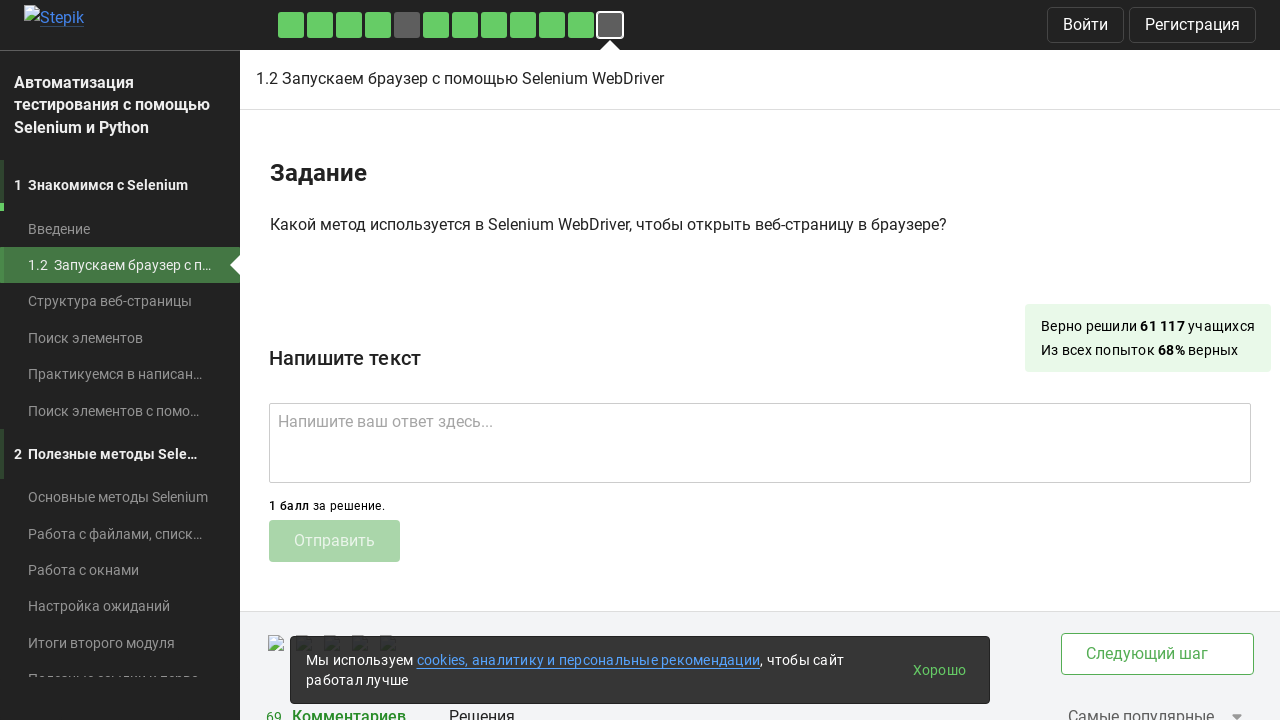

Filled code textarea with answer 'get()' on .textarea
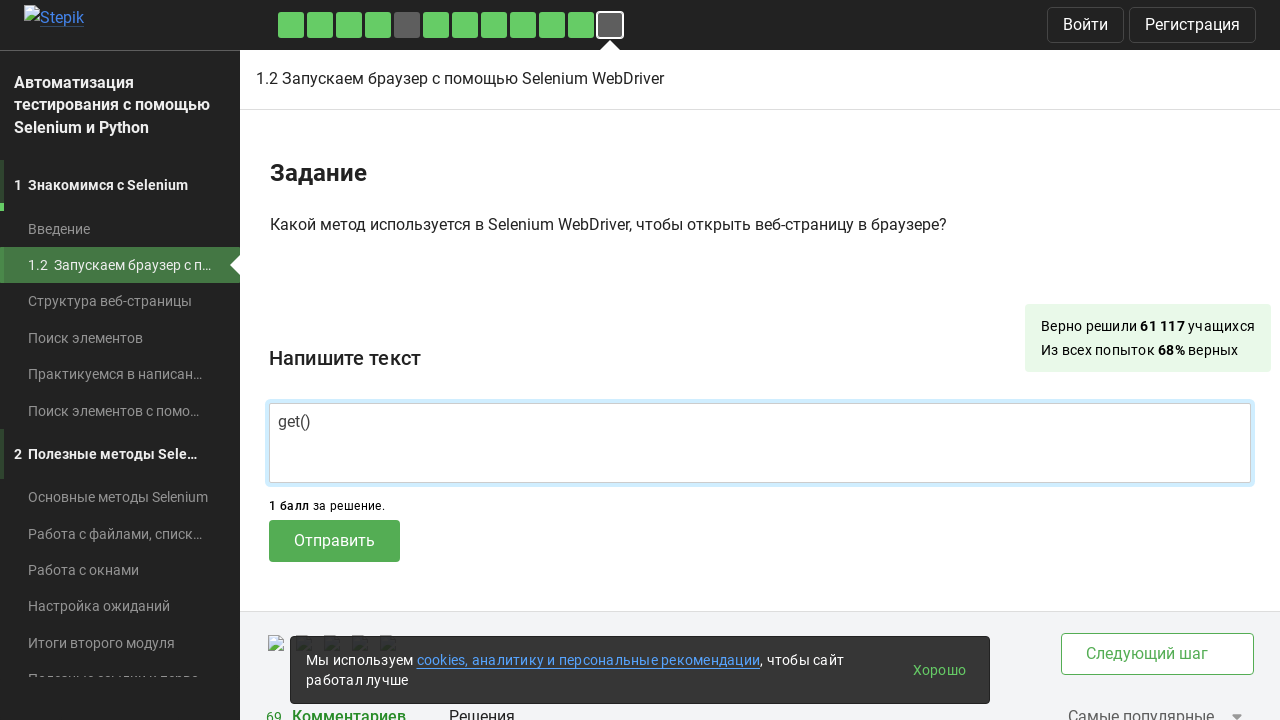

Clicked submit button to submit the response at (334, 541) on .submit-submission
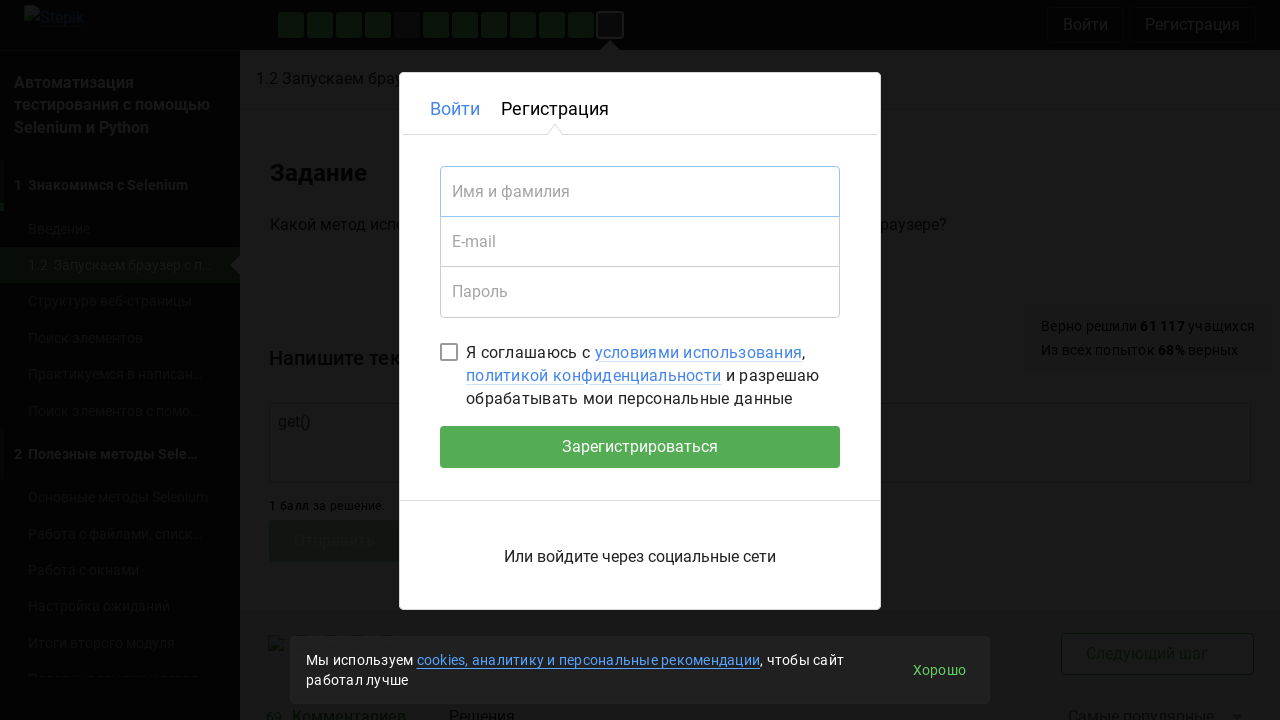

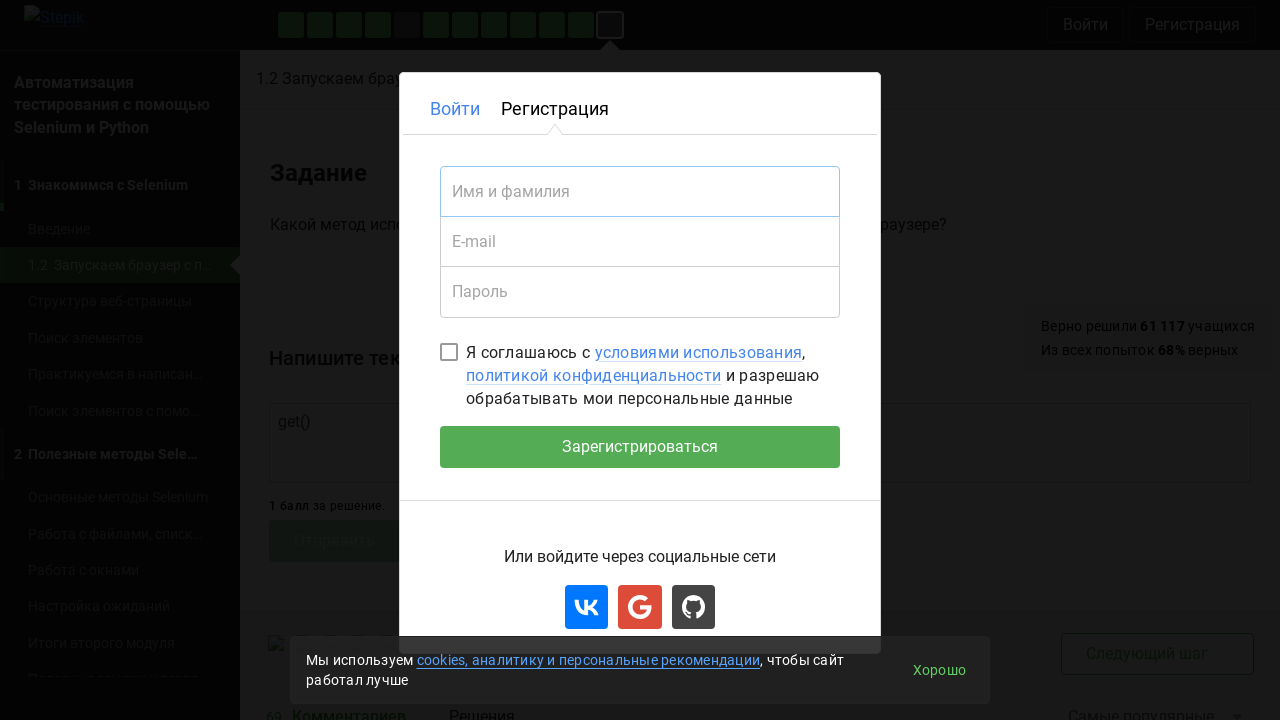